Tests a text box form by filling in name, email, current address, and permanent address fields, then submitting the form

Starting URL: https://demoqa.com/text-box

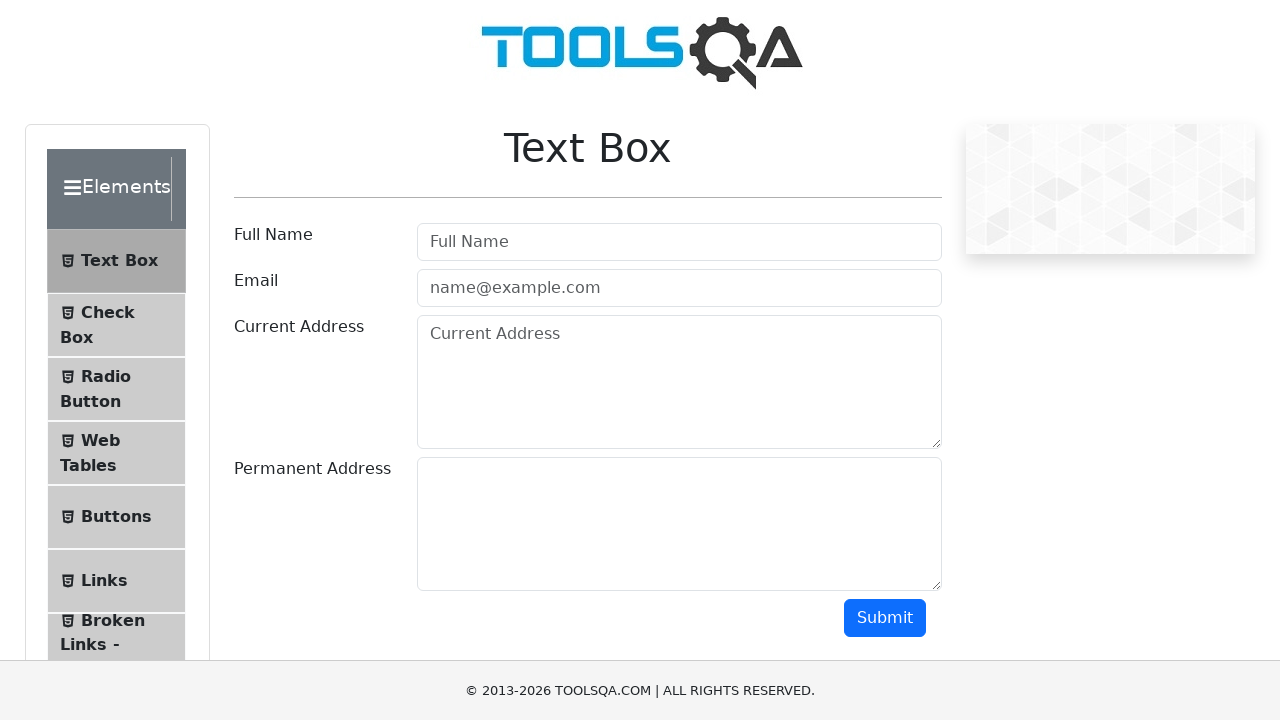

Filled name field with 'Abraham' on #userName
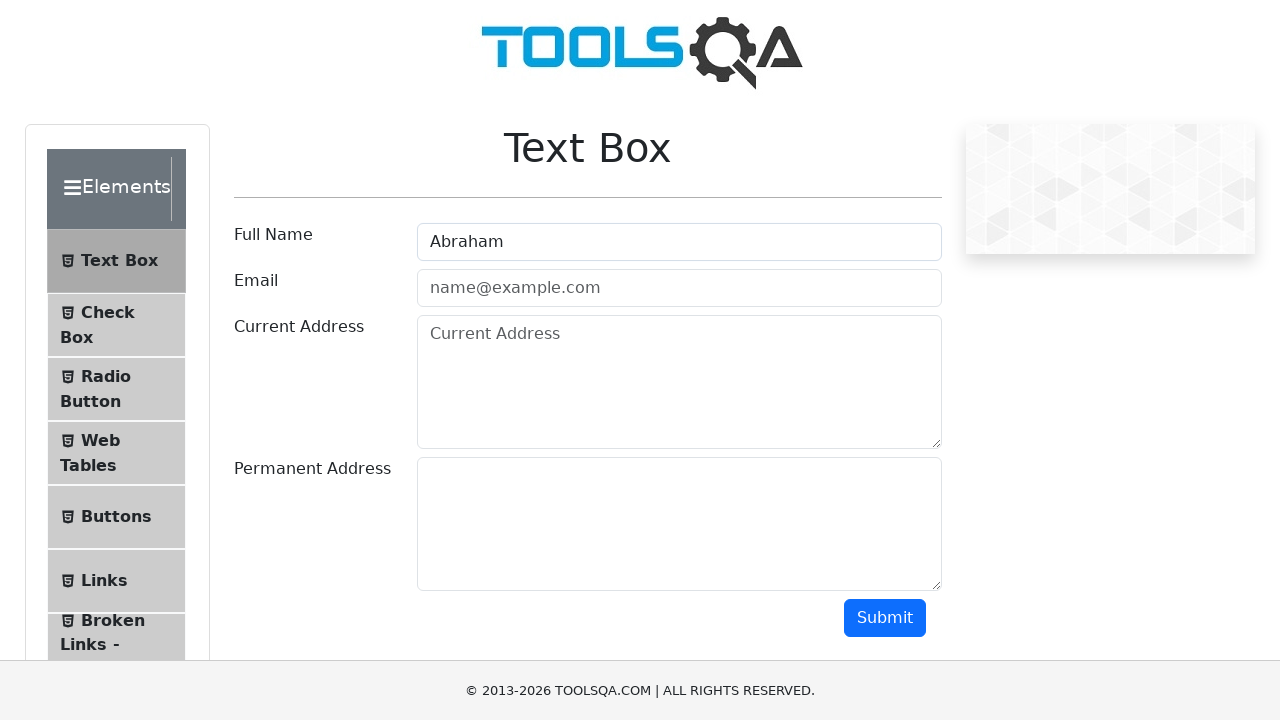

Filled email field with 'abraham@gmail.com' on #userEmail
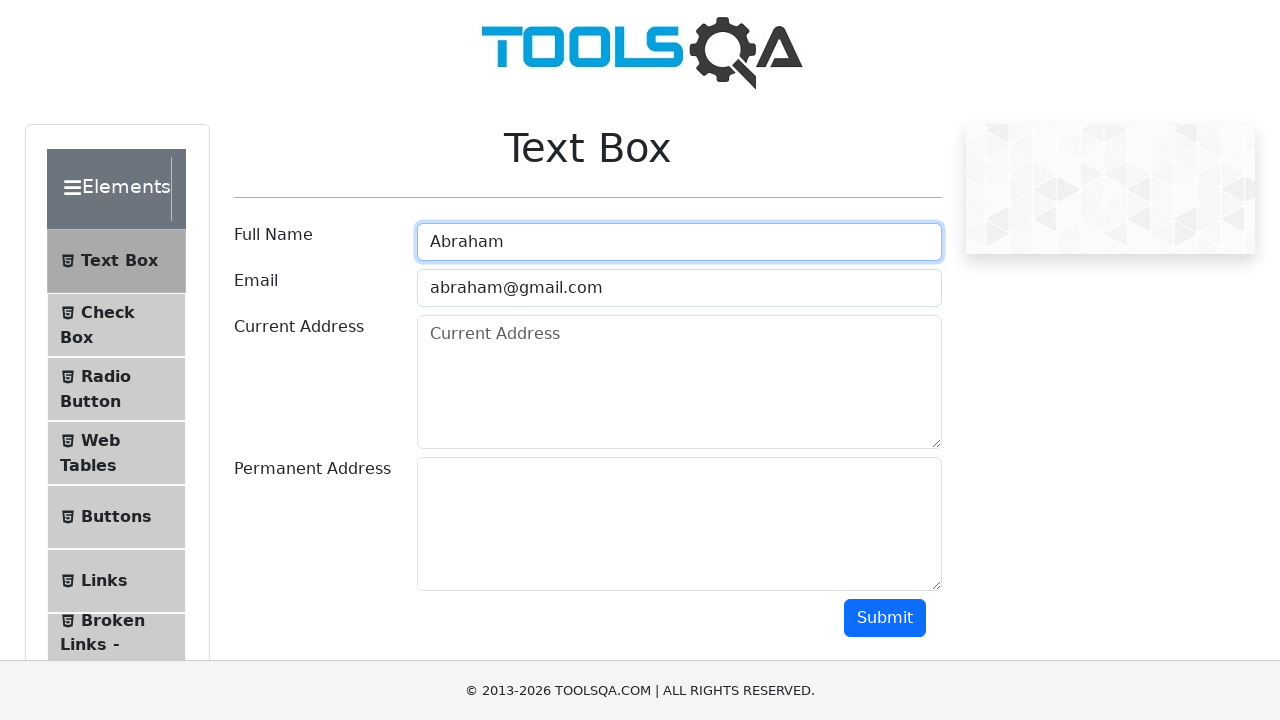

Filled current address field with 'ignacio allende 4000' on #currentAddress
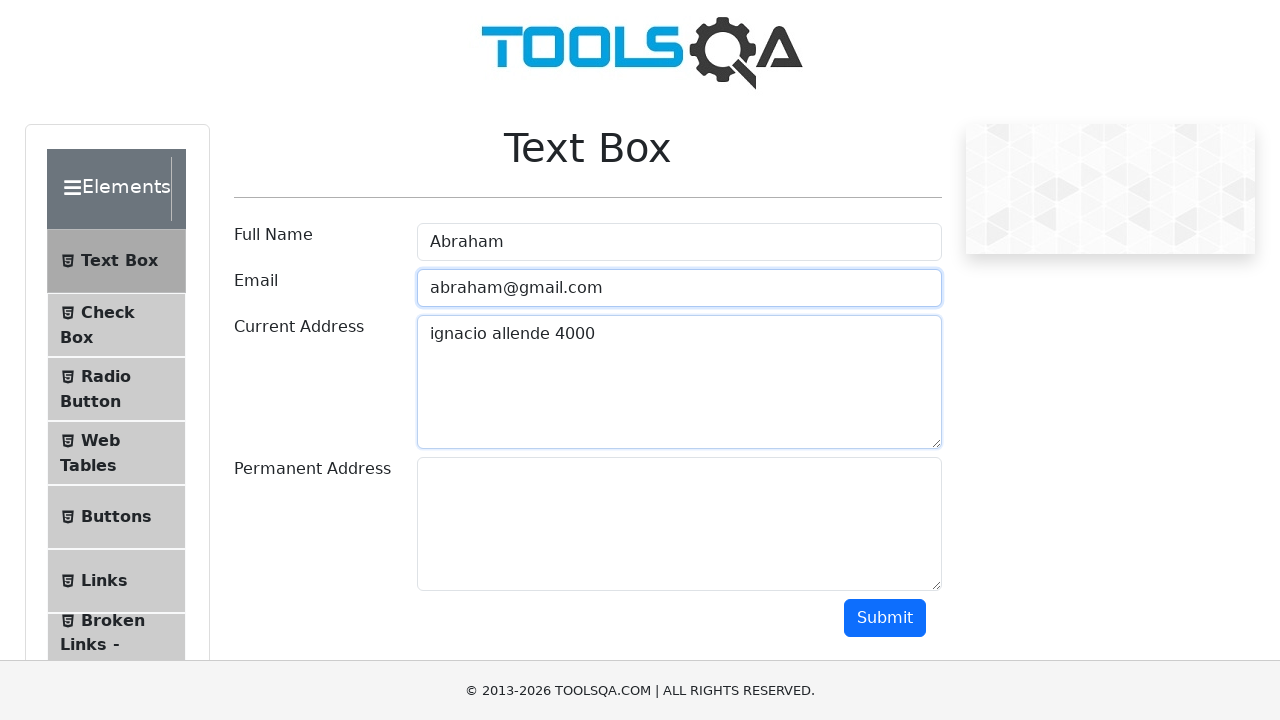

Filled permanent address field with 'hola' on textarea#permanentAddress
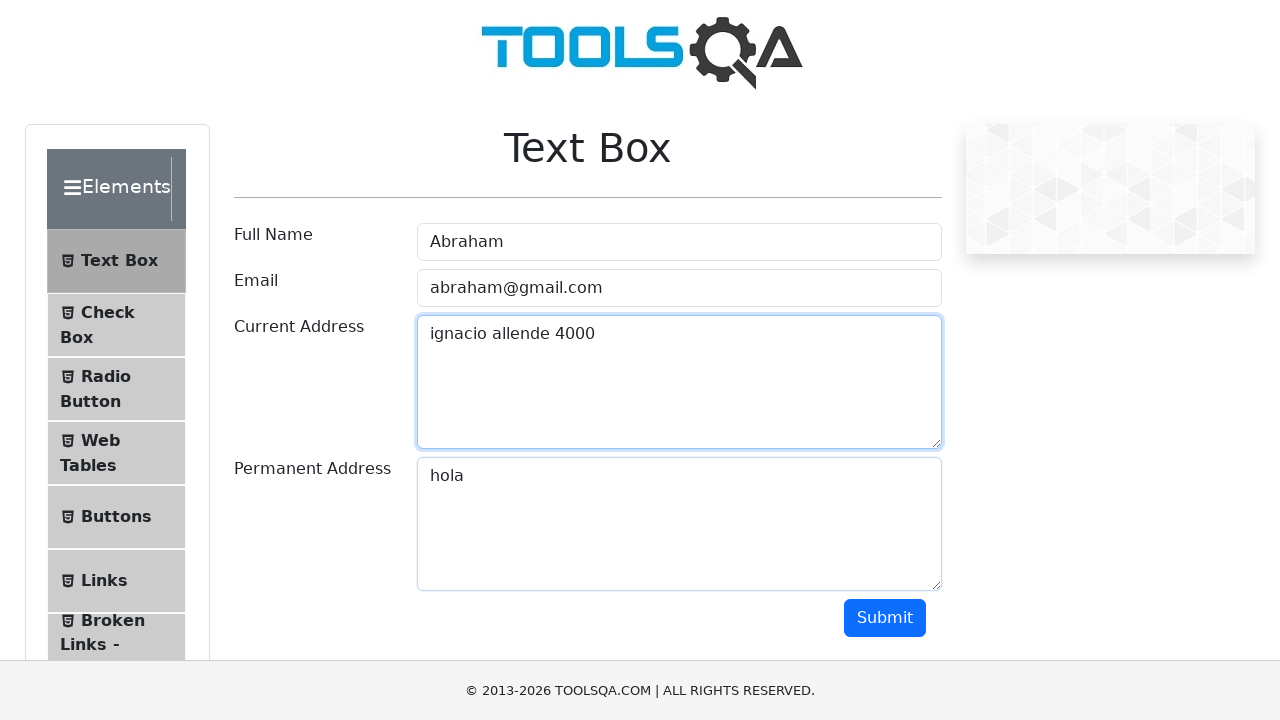

Clicked submit button to submit the text box form at (885, 618) on #submit
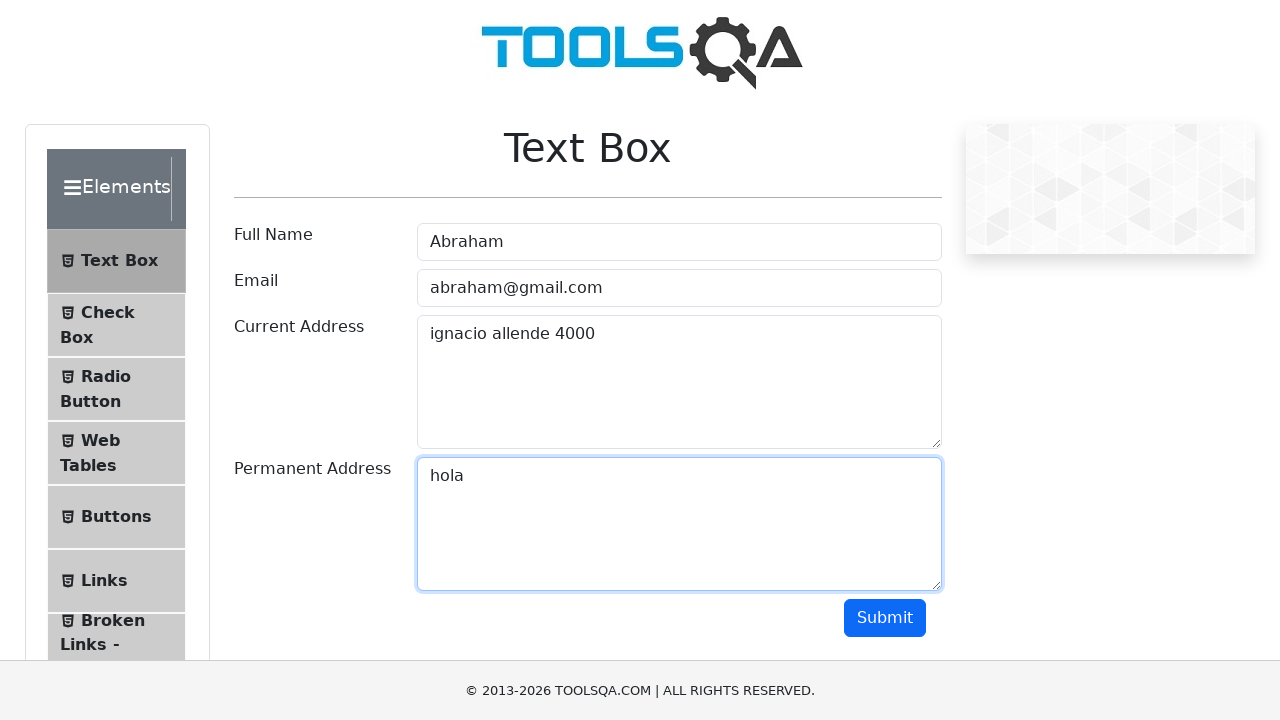

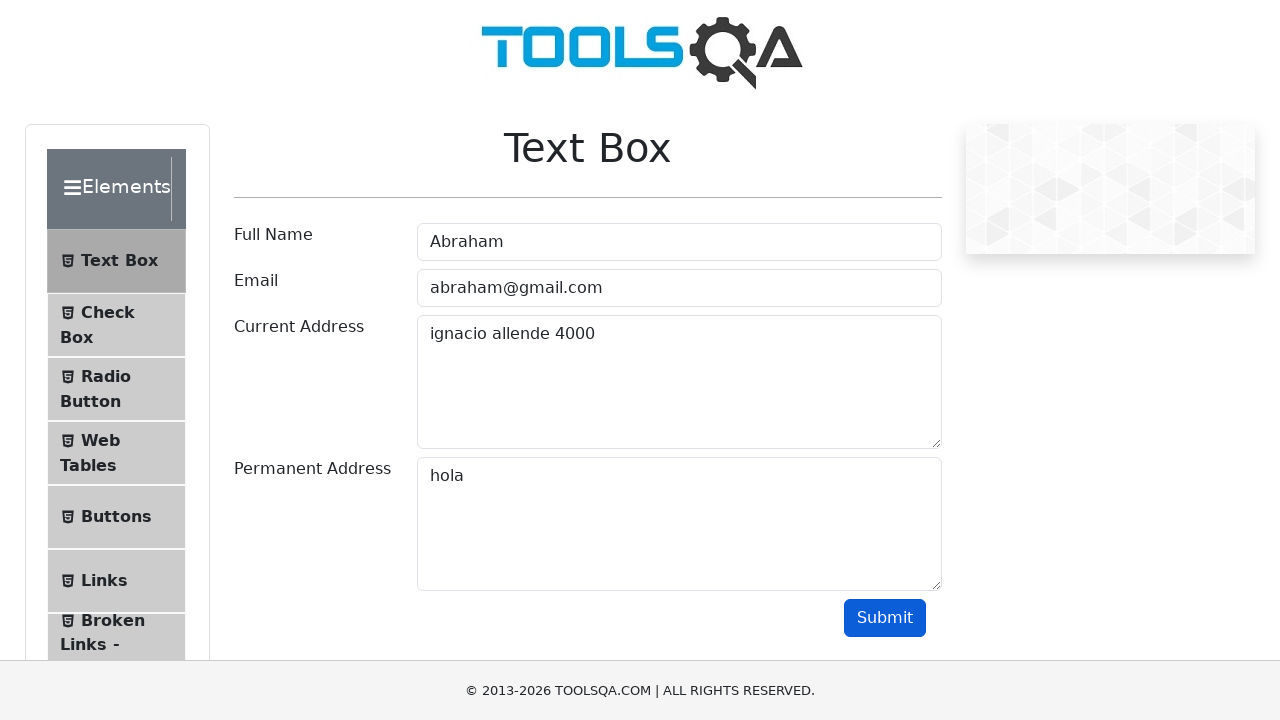